Waits for the cookies div element to be visible on the User Inyerface game page to verify its presence.

Starting URL: https://userinyerface.com/game.html

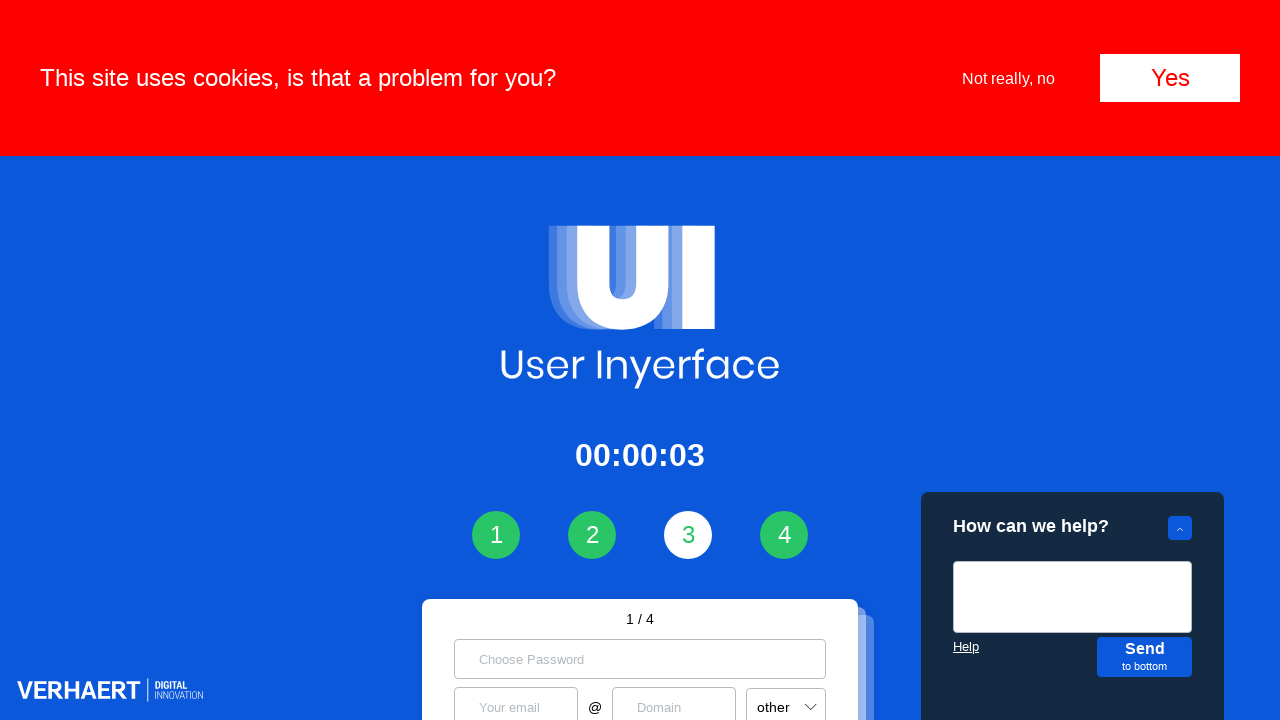

Navigated to User Inyerface game page
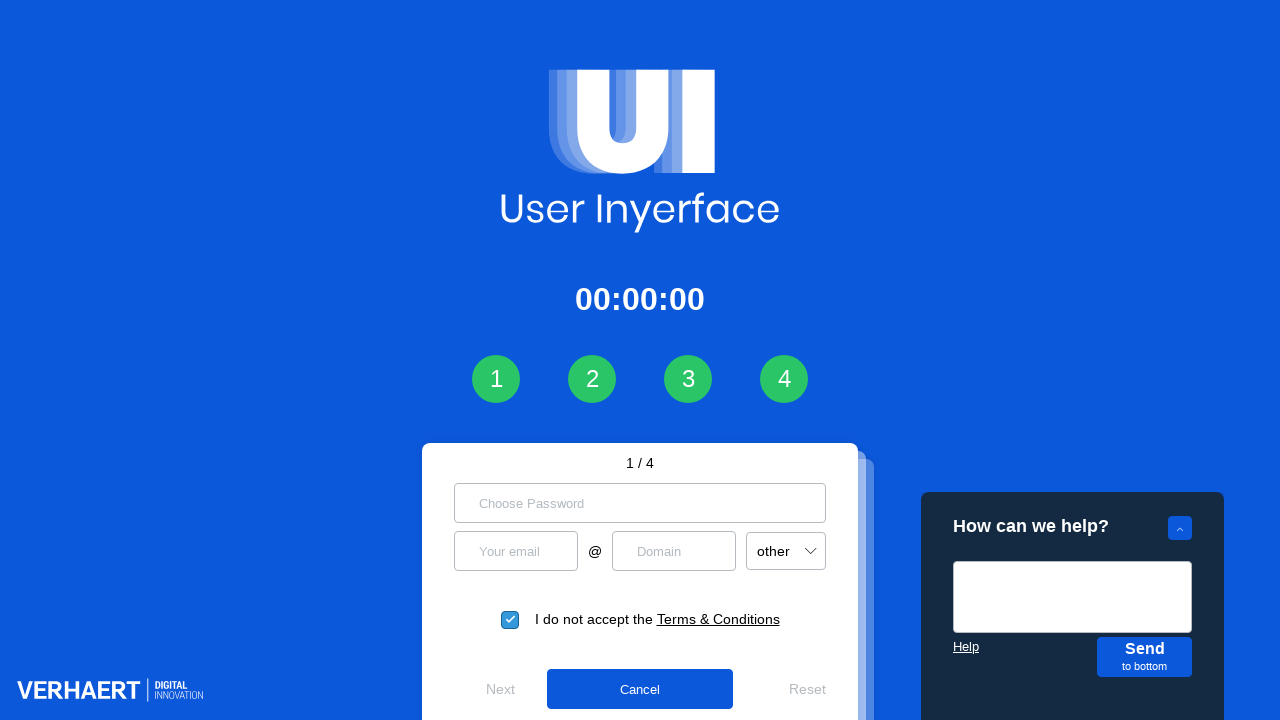

Cookies div element became visible
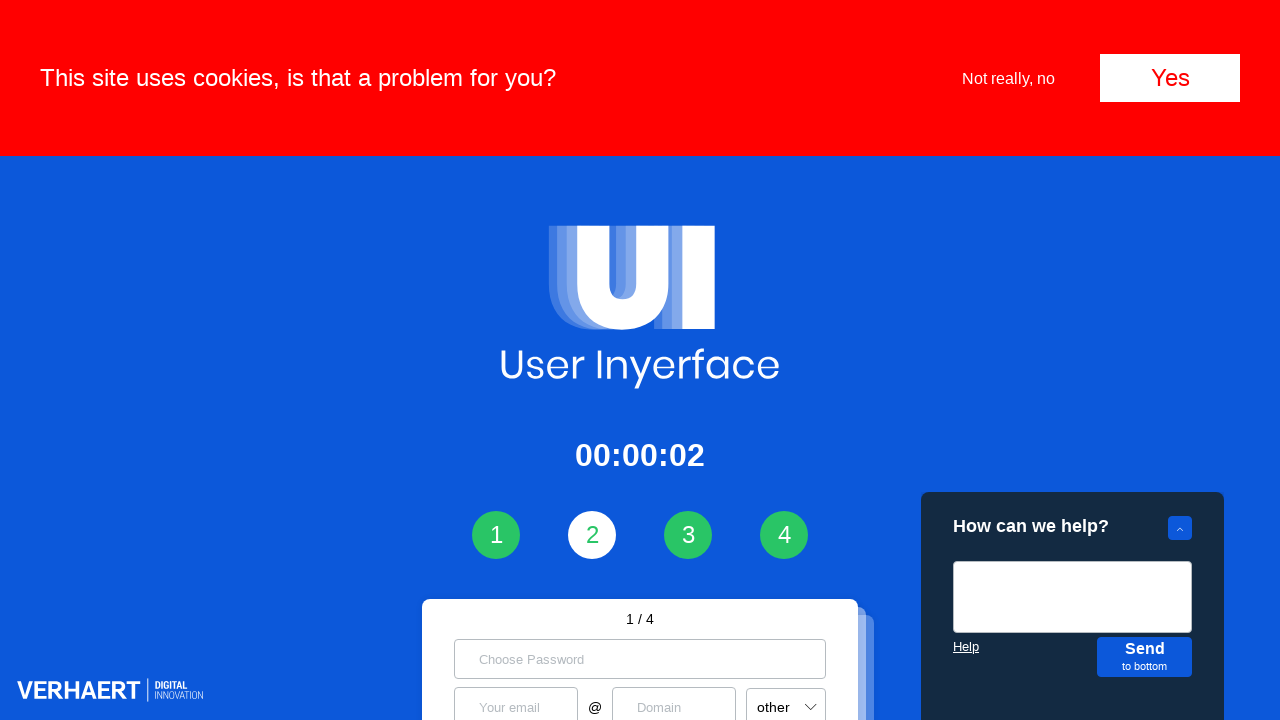

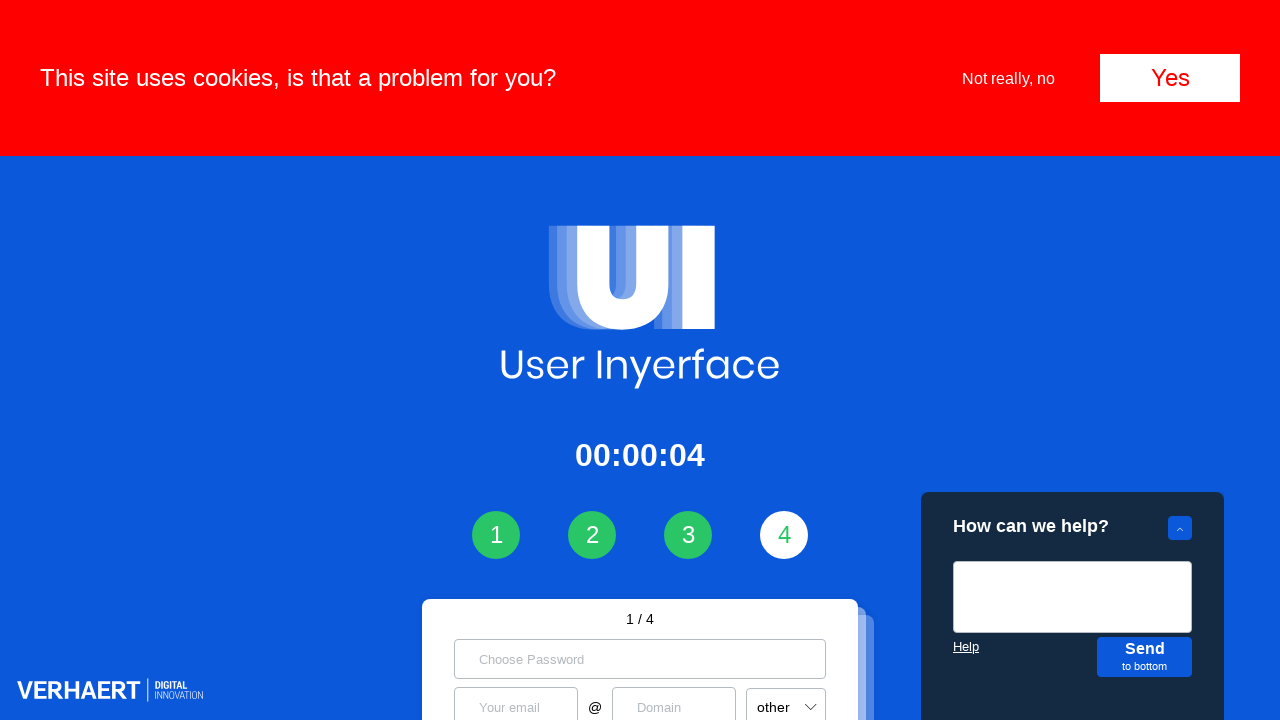